Tests train search functionality on erail.in by entering source and destination stations, then retrieves and displays train names from the results table

Starting URL: https://erail.in/

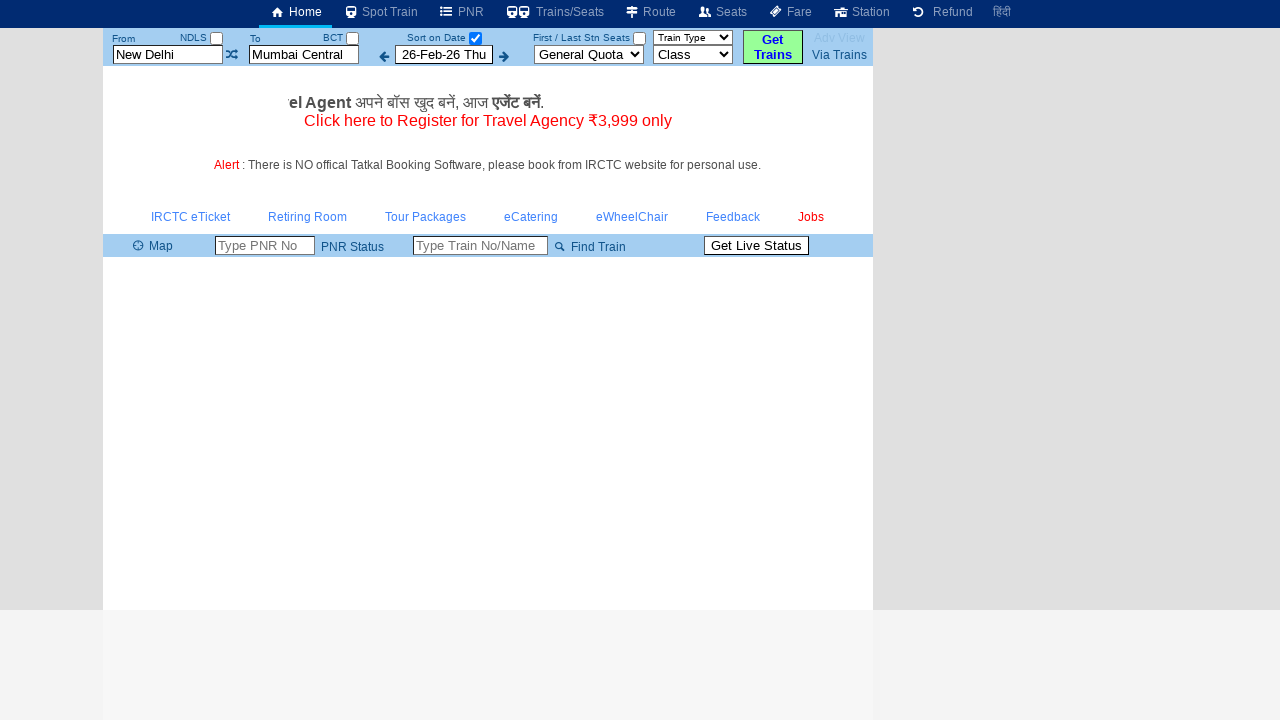

Cleared source station field on #txtStationFrom
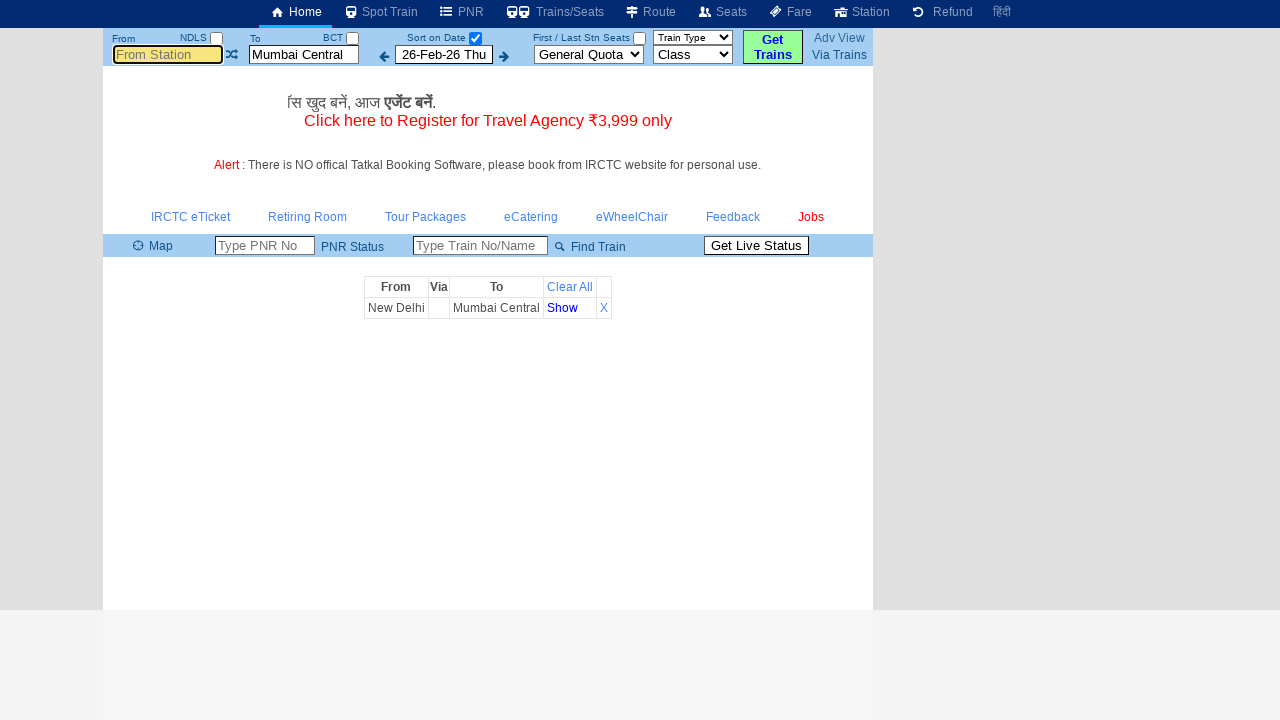

Filled source station field with 'MAS' on #txtStationFrom
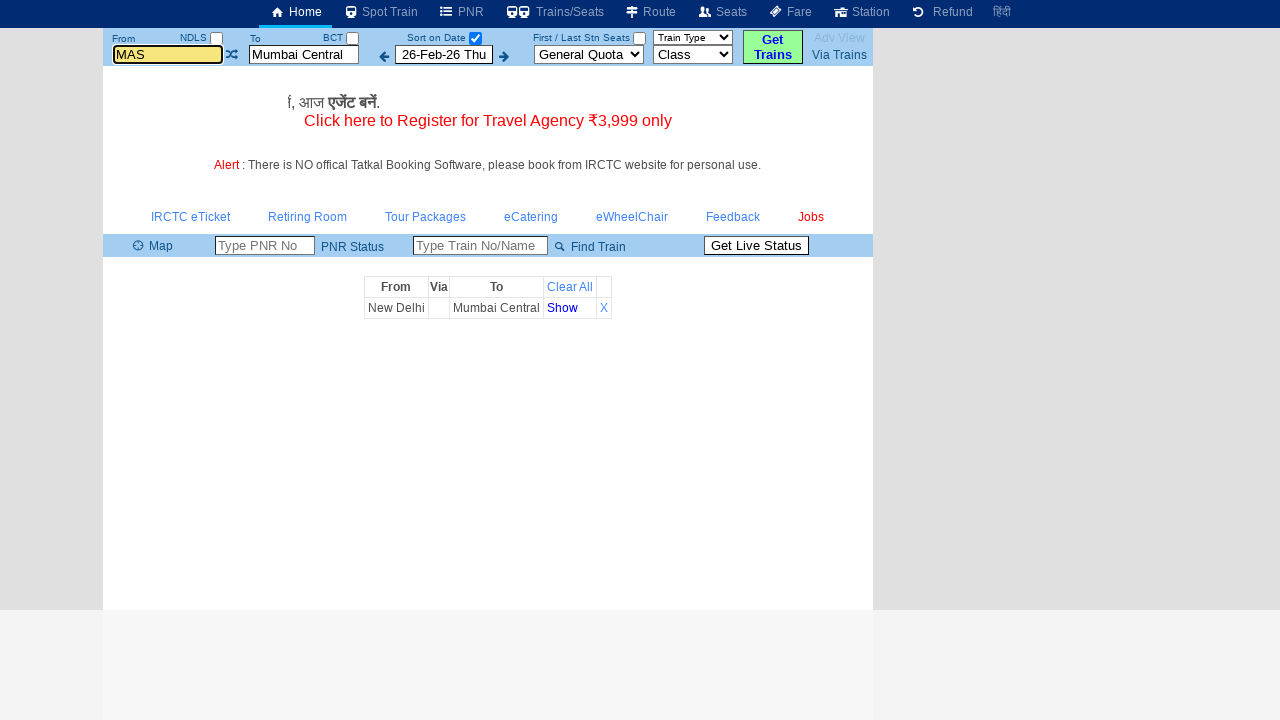

Pressed Enter to confirm source station on #txtStationFrom
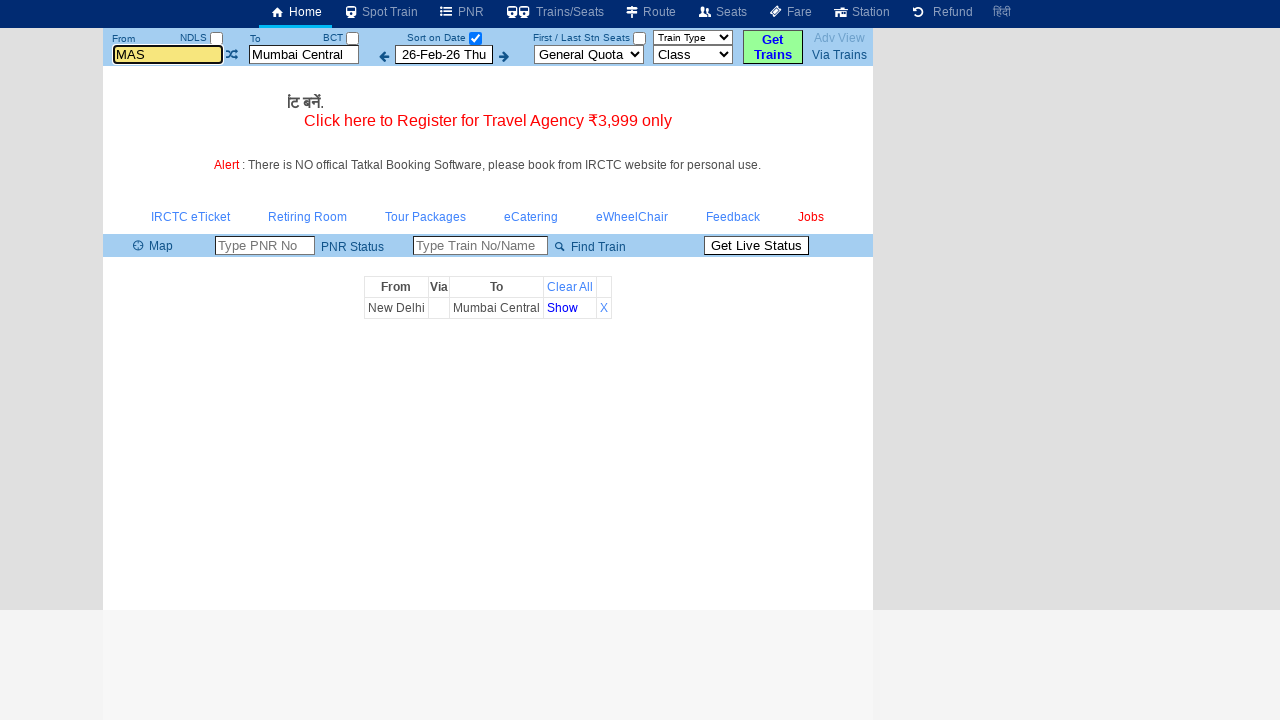

Cleared destination station field on #txtStationTo
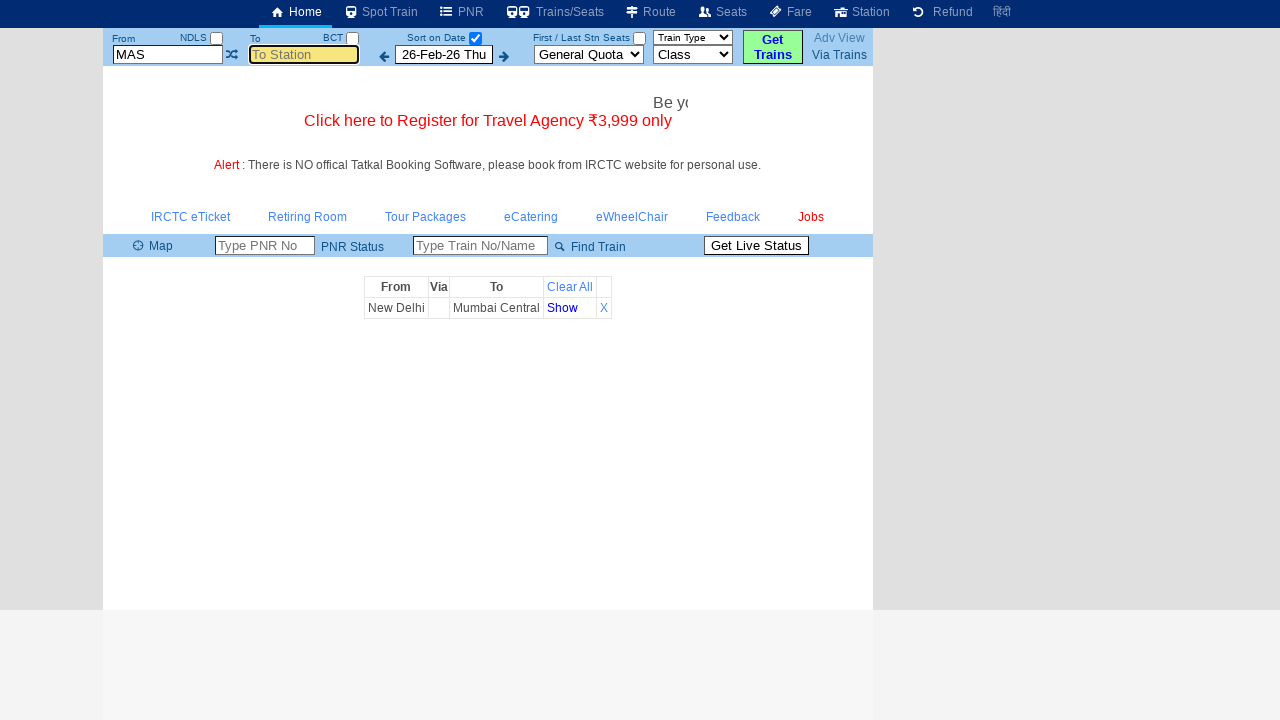

Filled destination station field with 'MDU' on #txtStationTo
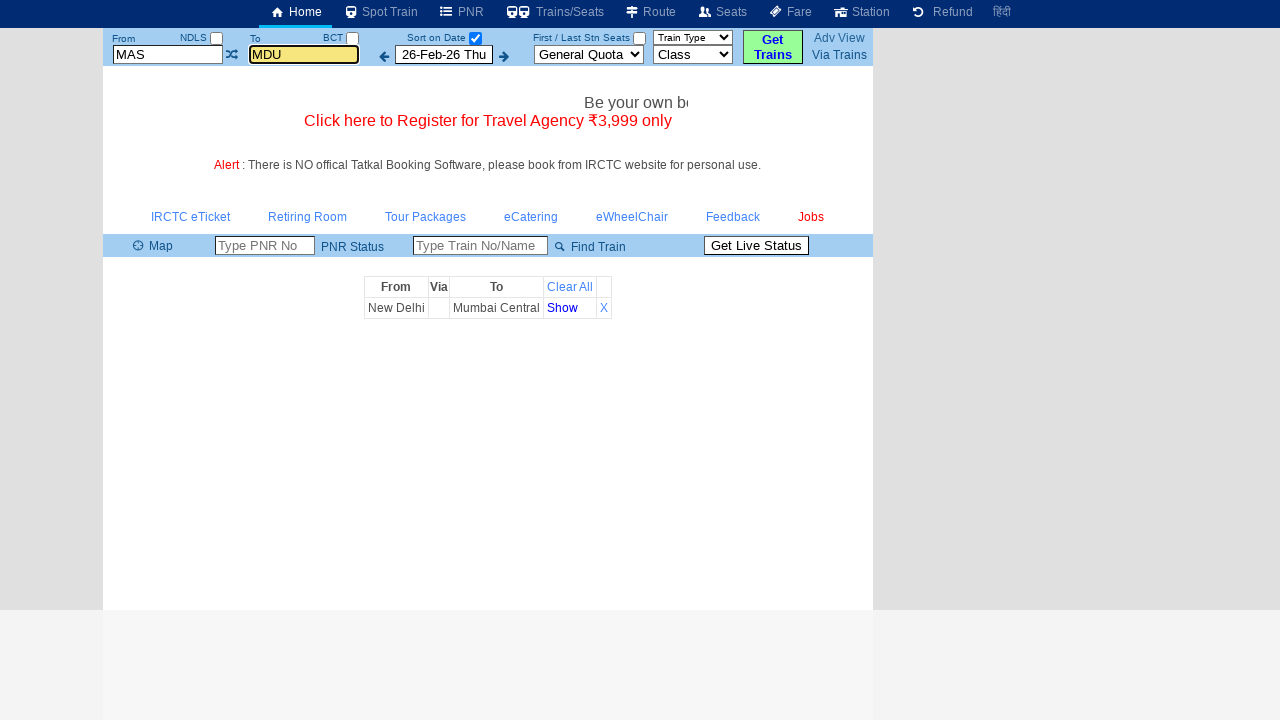

Pressed Enter to confirm destination station on #txtStationTo
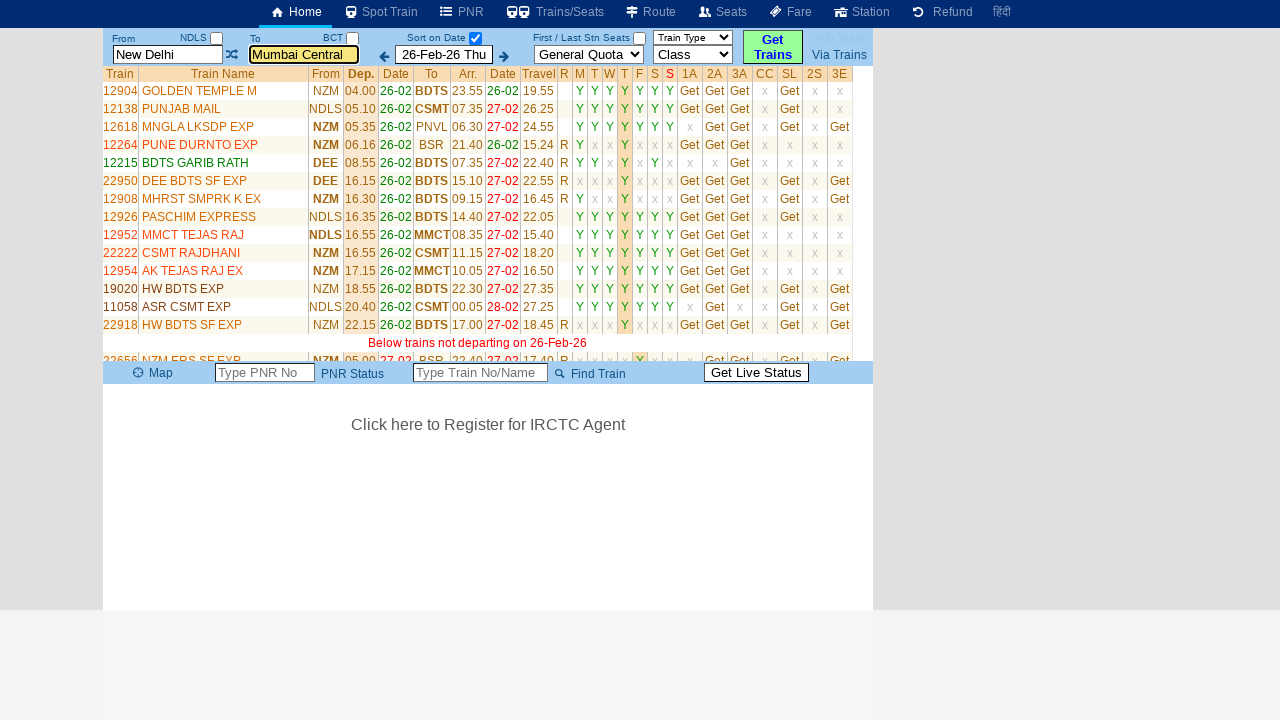

Unchecked the date selection checkbox at (475, 38) on #chkSelectDateOnly
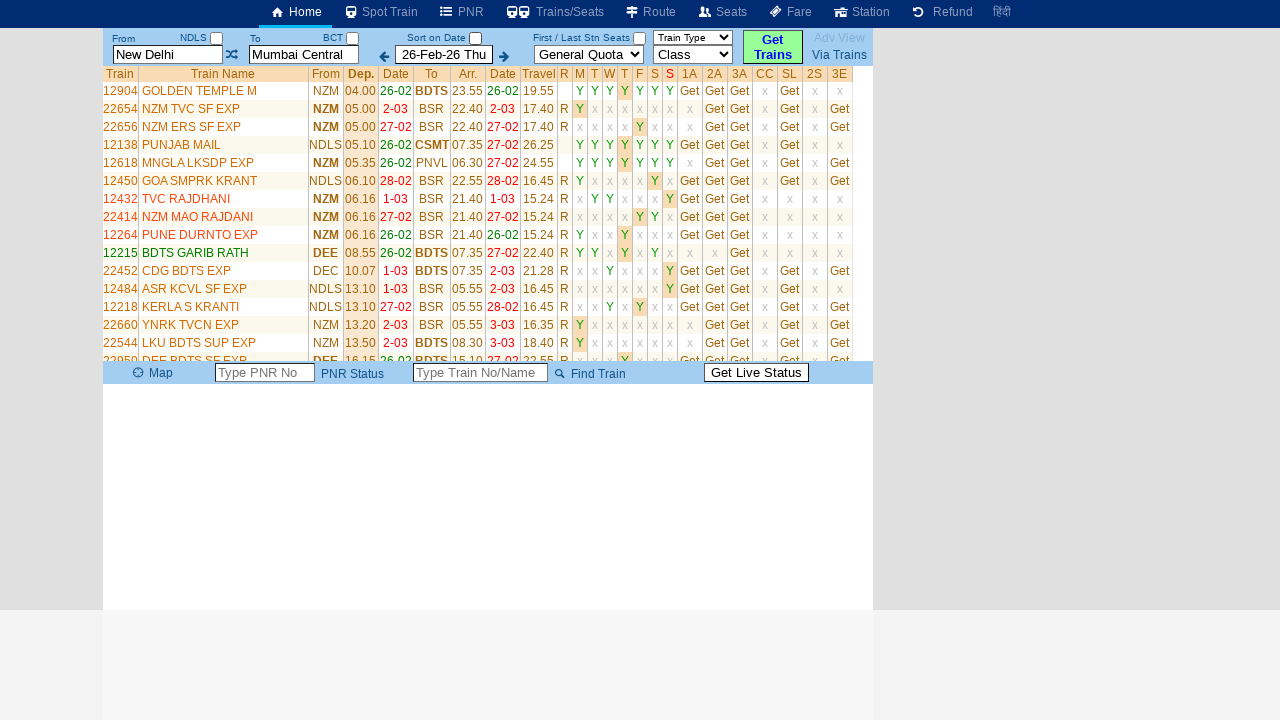

Waited 3 seconds for results to load
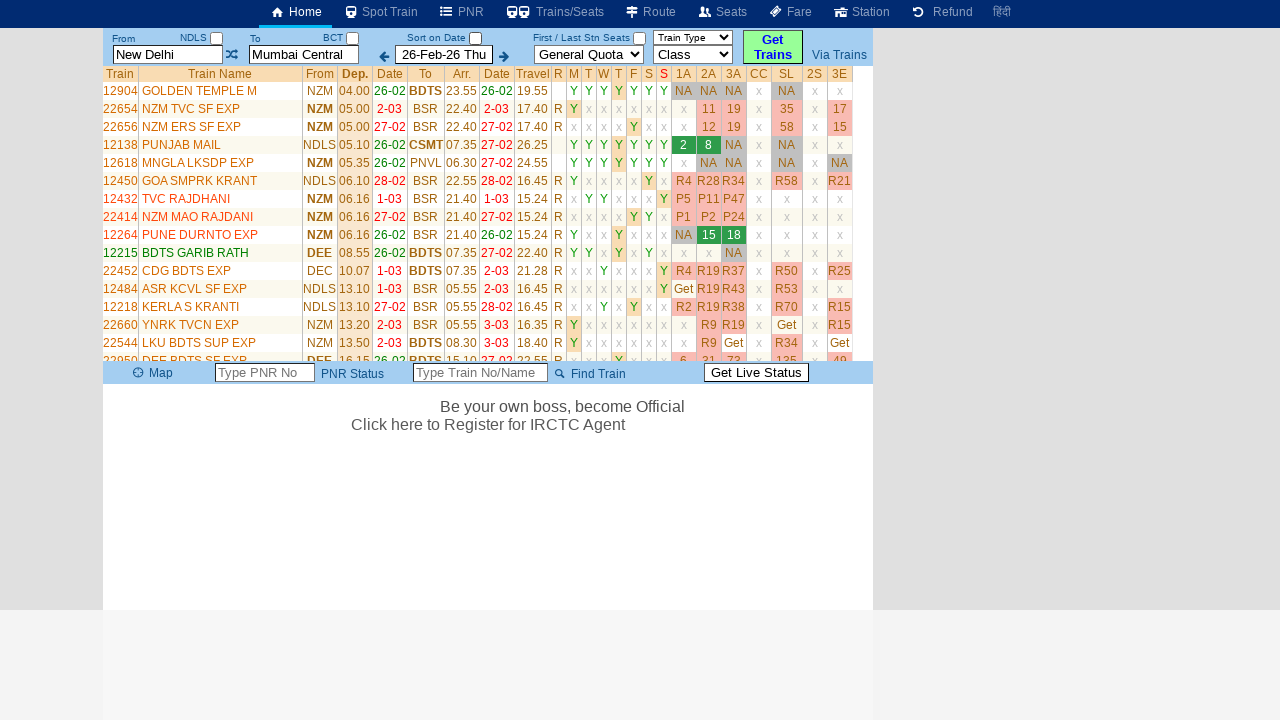

Train results table loaded and visible
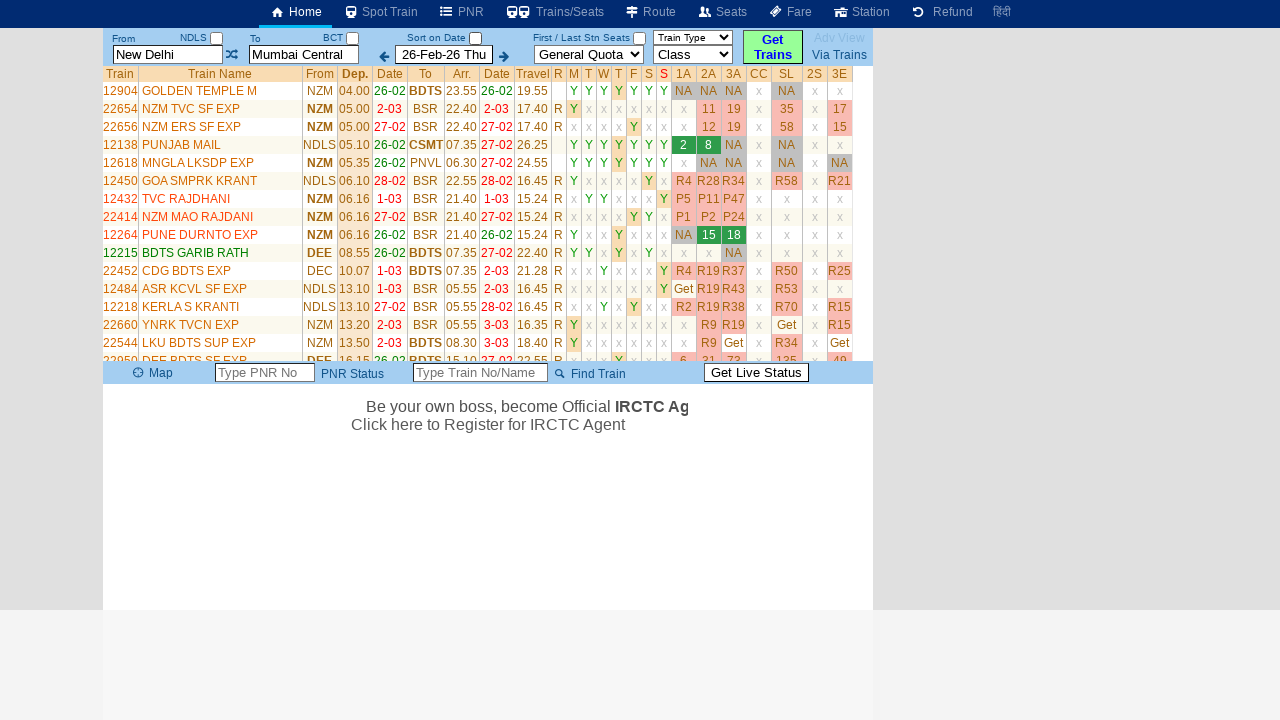

Retrieved 34 train elements from results table
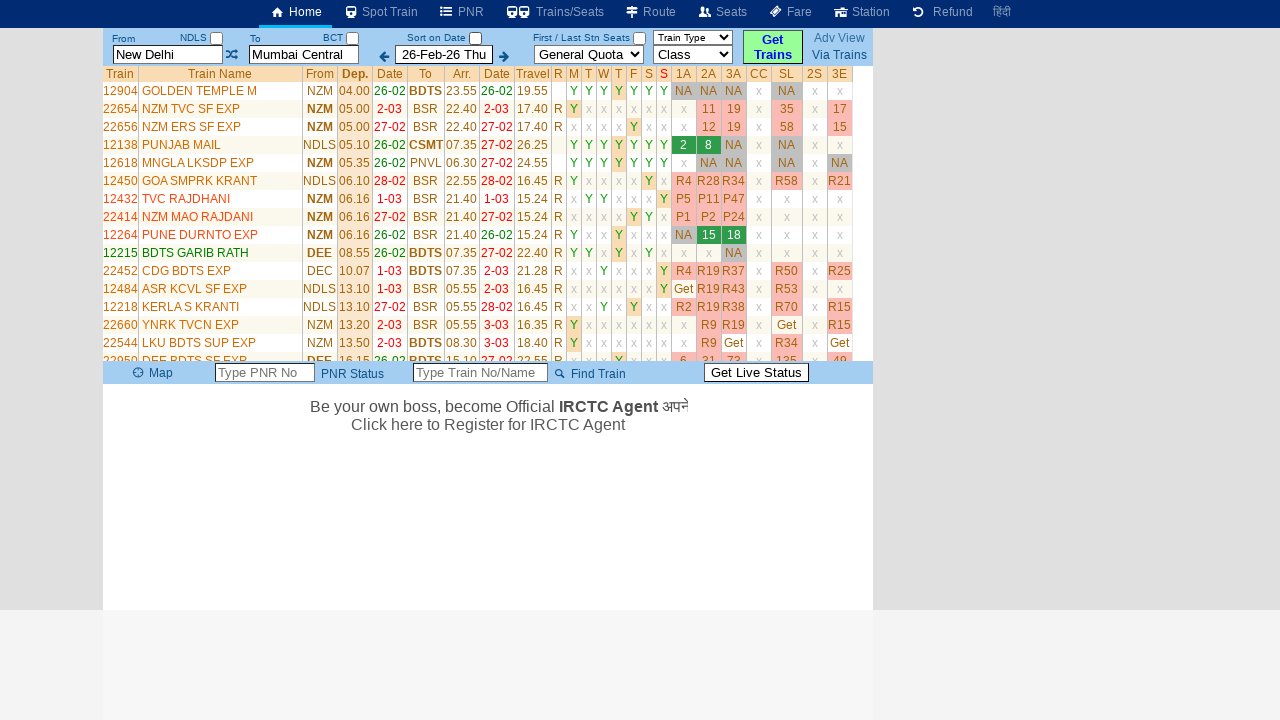

Extracted and printed 33 train names from results
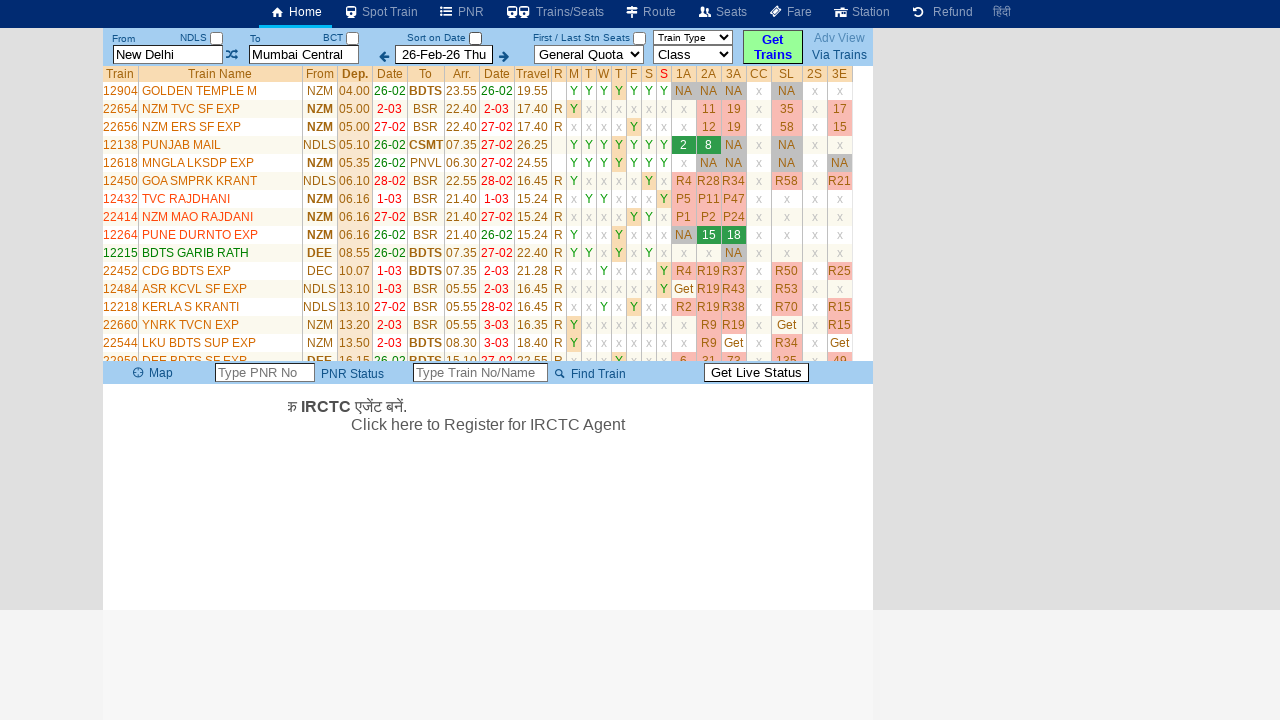

Identified duplicate train names in results
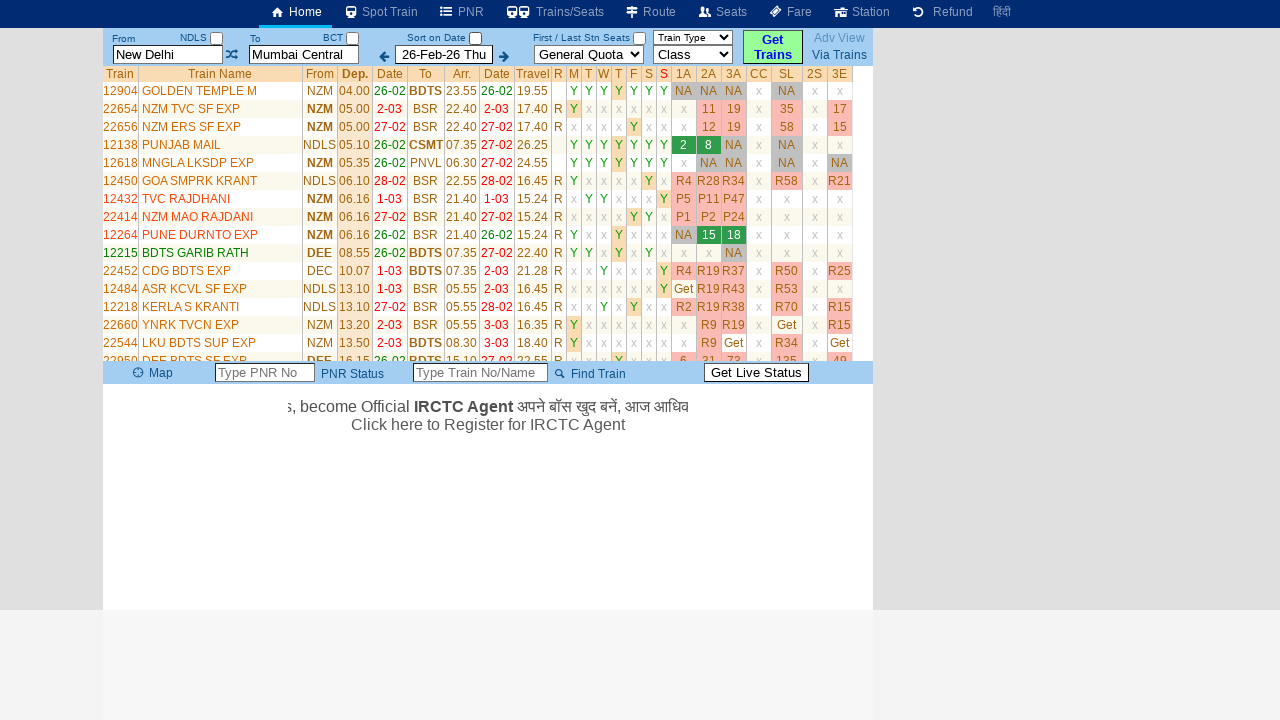

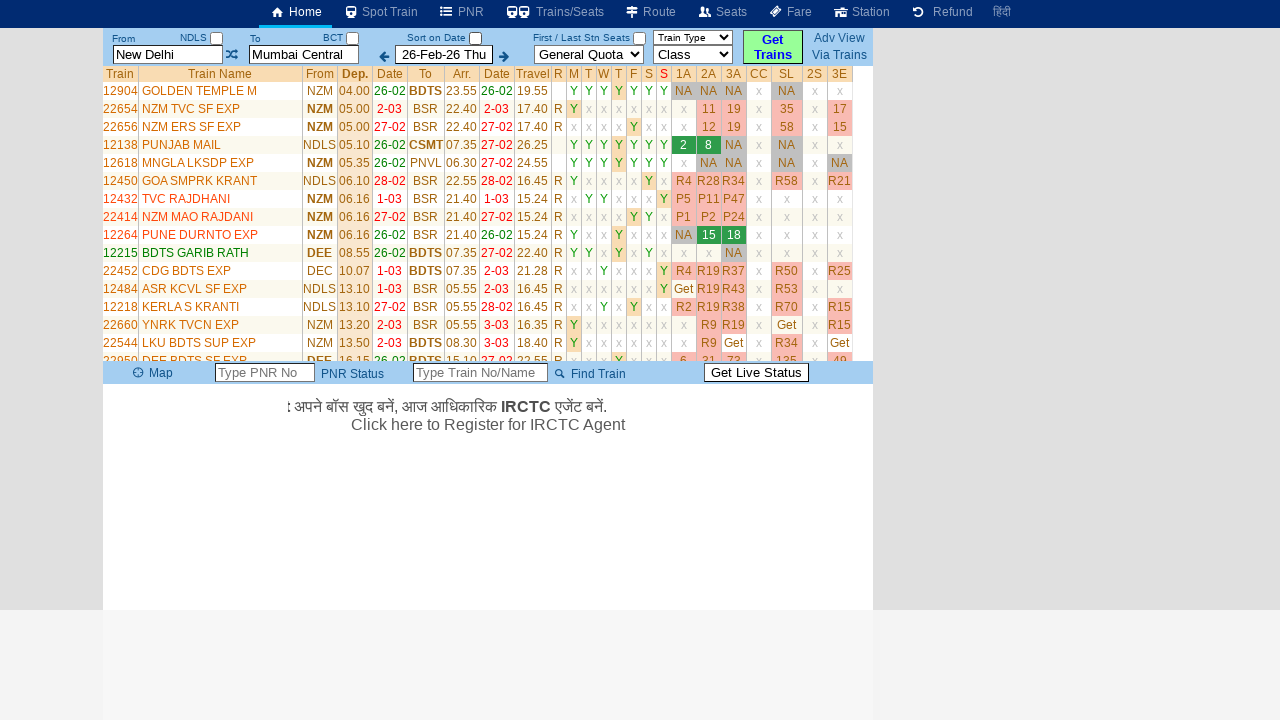